Navigates to Swiggy's Mumbai city page to view available restaurants and food delivery options.

Starting URL: https://www.swiggy.com/city/mumbai

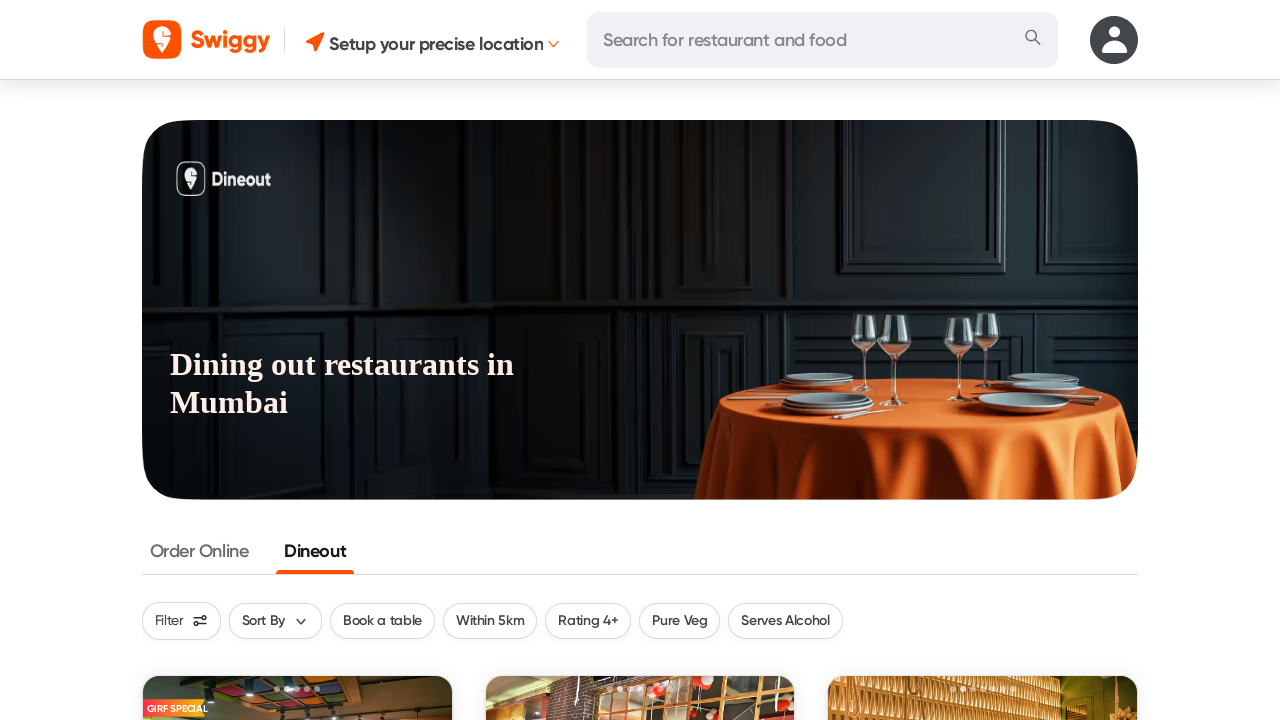

Page DOM content loaded for Swiggy Mumbai city page
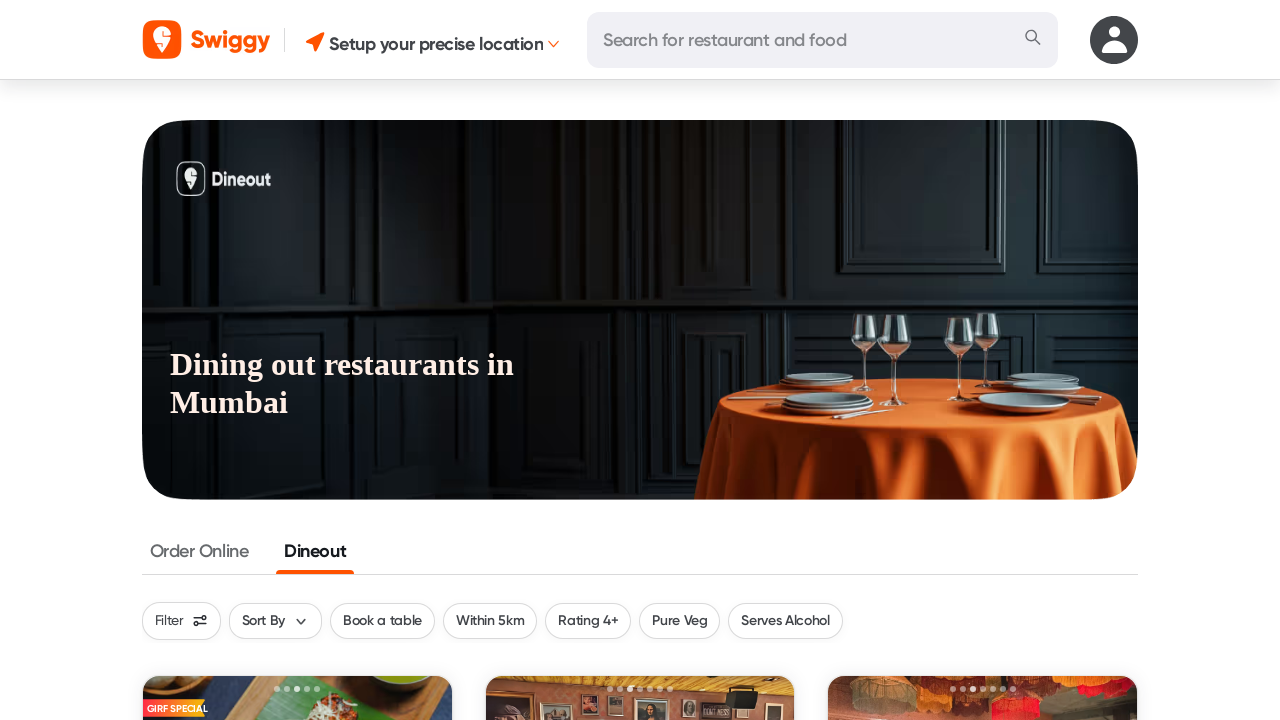

Page body element became visible, displaying restaurants and food delivery options
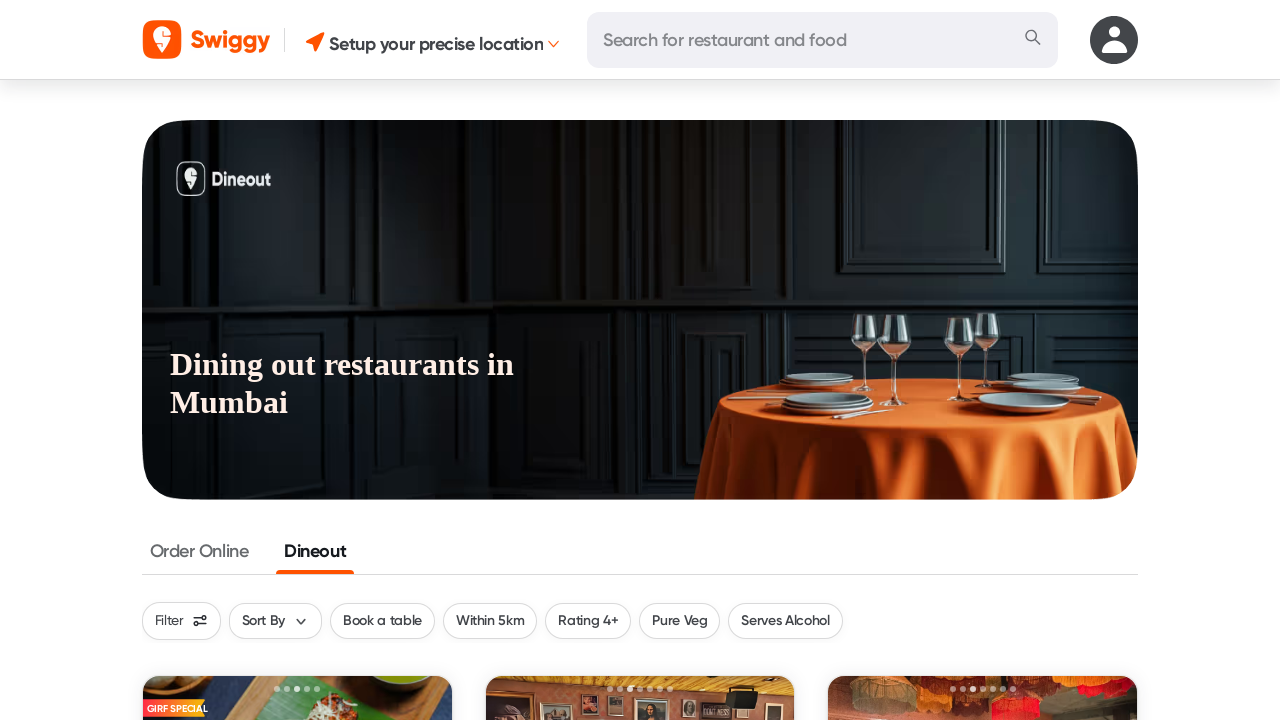

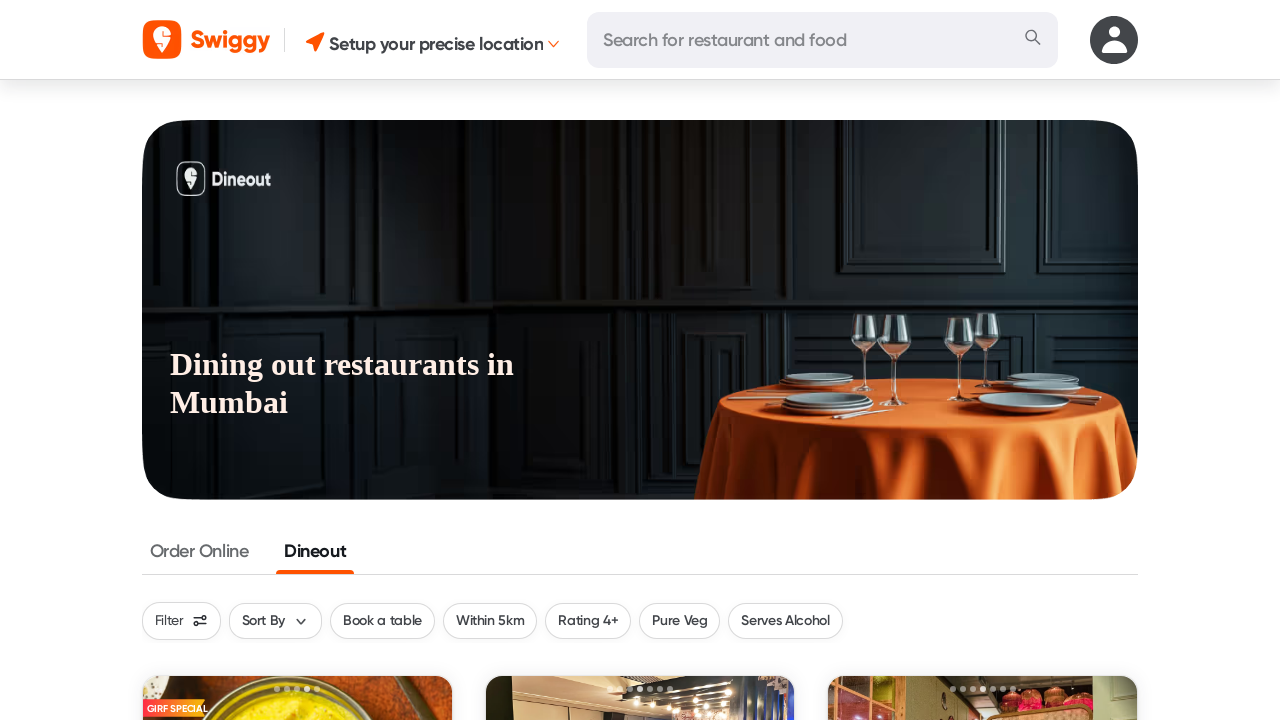